Navigates to the nopCommerce demo store homepage and verifies the page title matches the expected value

Starting URL: https://demo.nopcommerce.com/

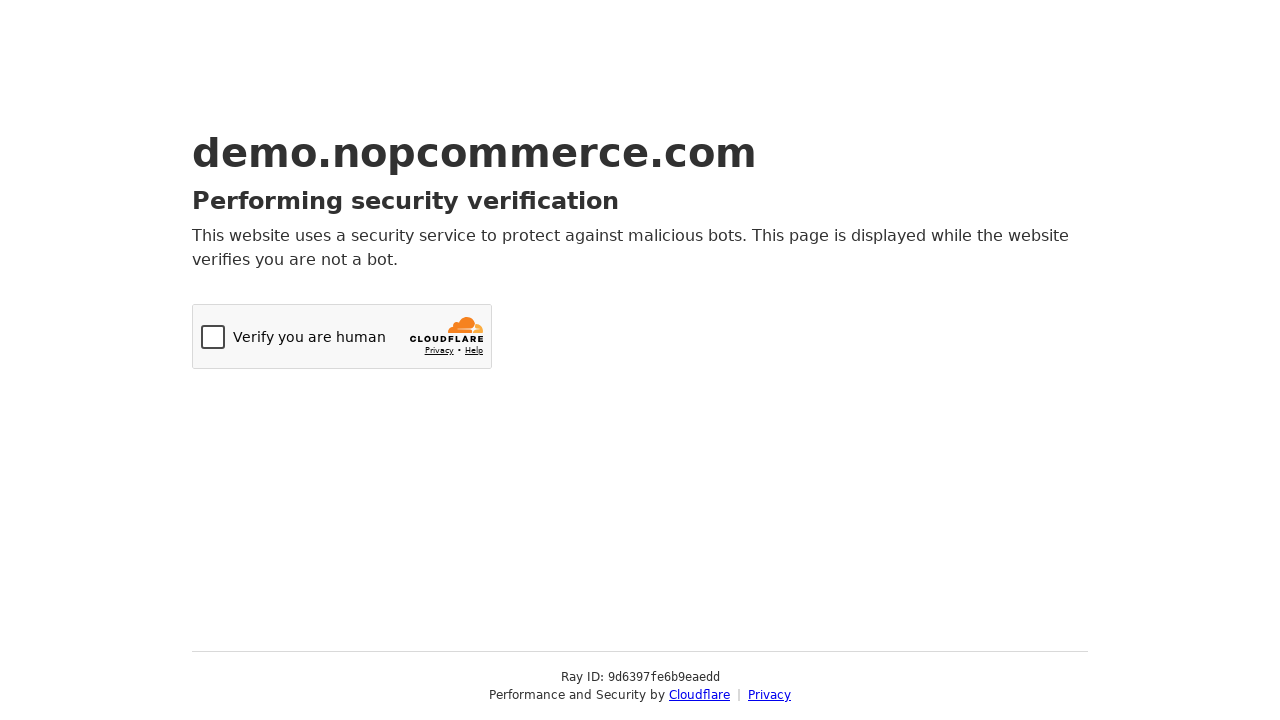

Navigated to nopCommerce demo store homepage
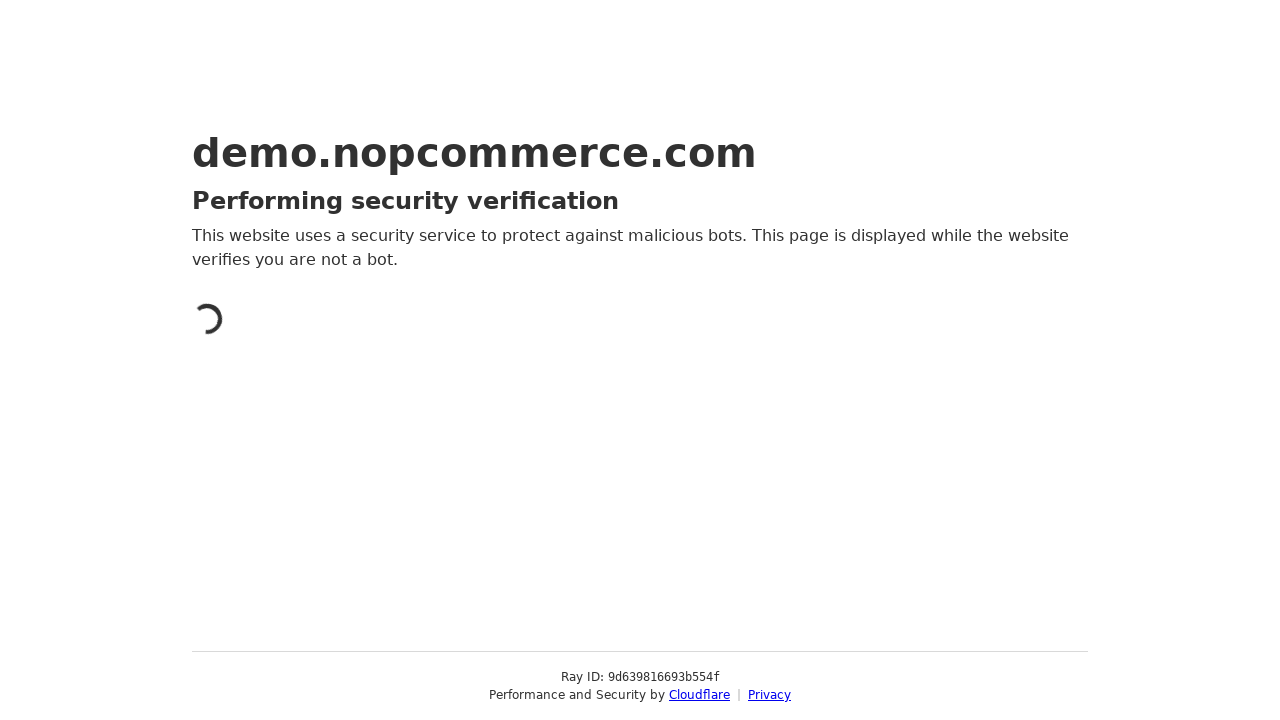

Page fully loaded (domcontentloaded)
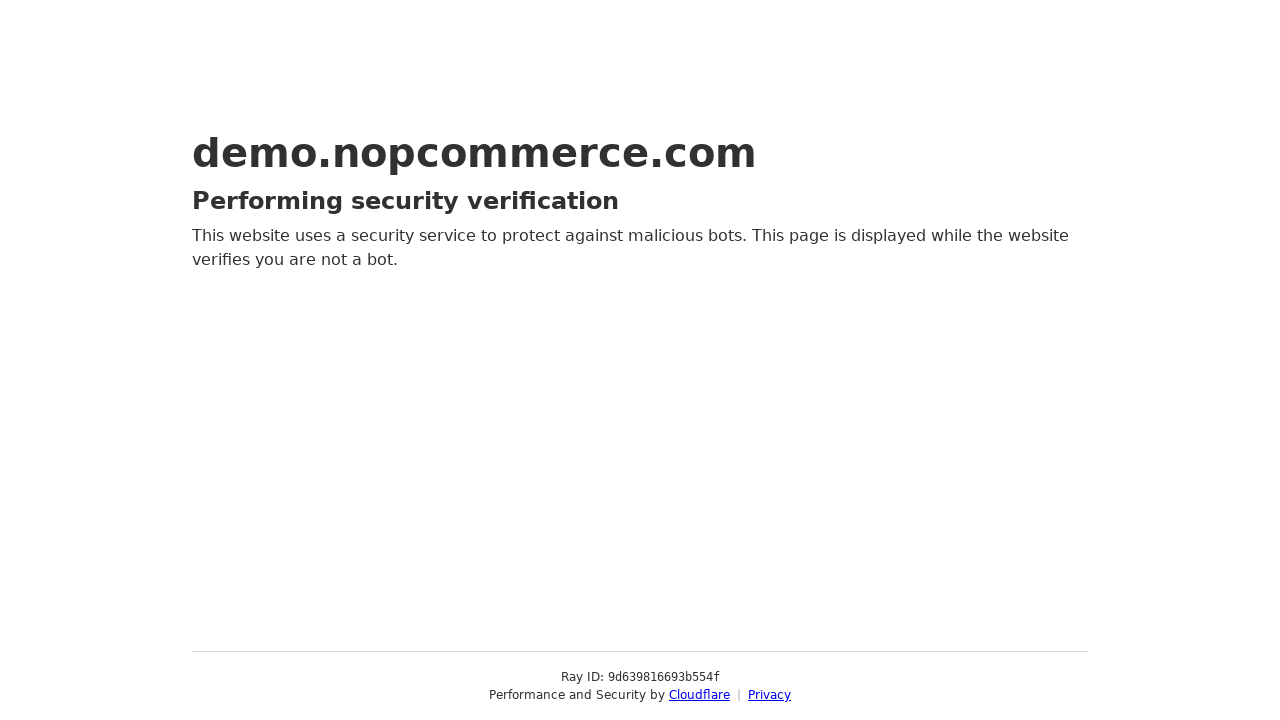

Retrieved page title: 'Just a moment...'
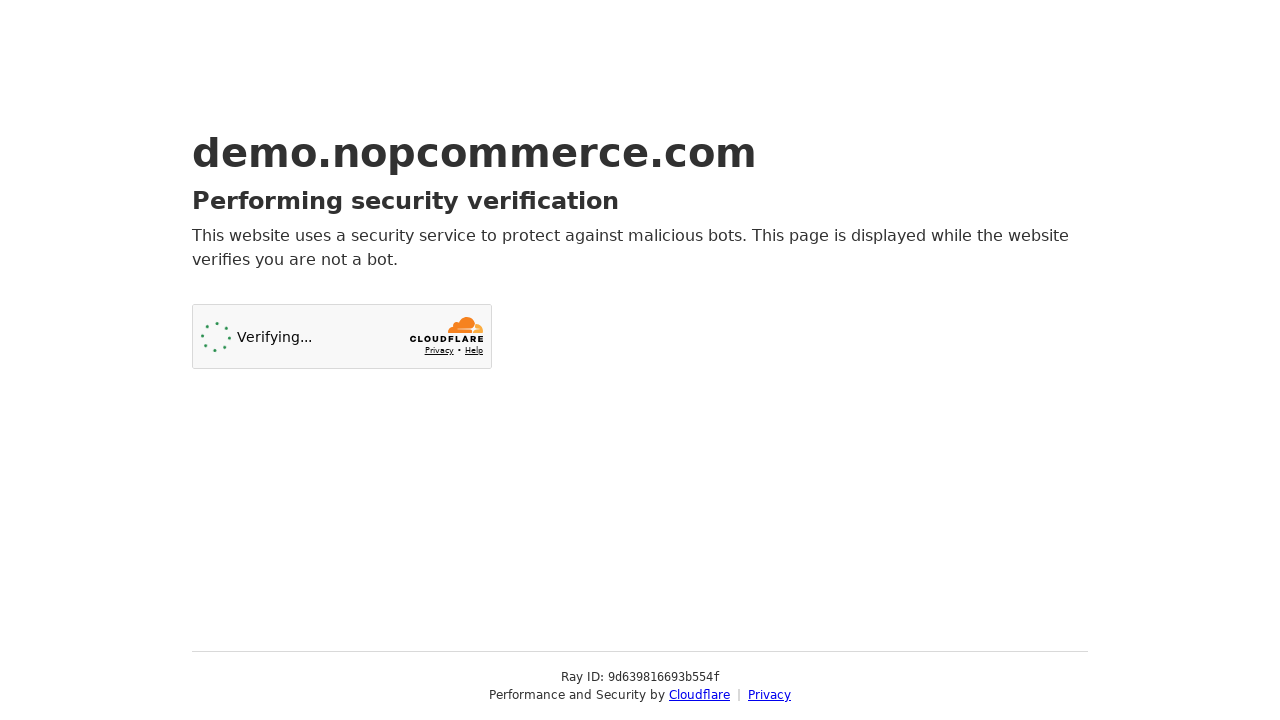

Title verification failed - expected 'nopCommerce demo store' not found in actual title 'Just a moment...'
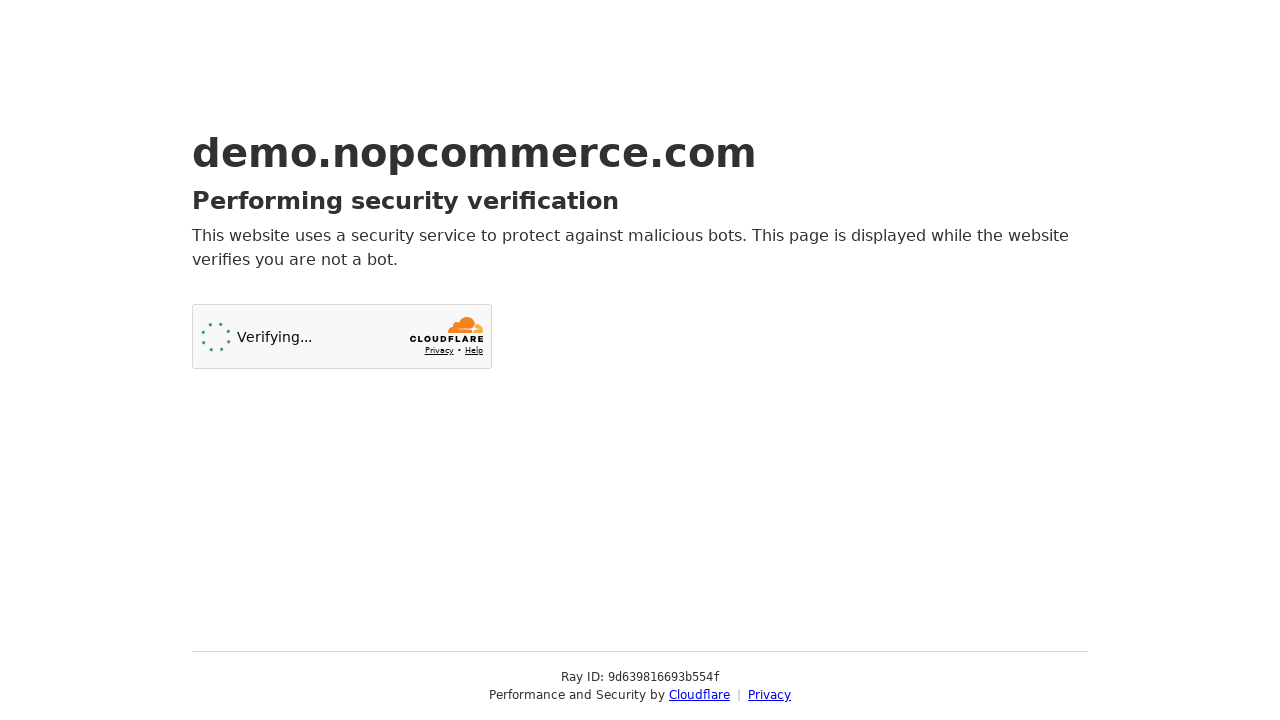

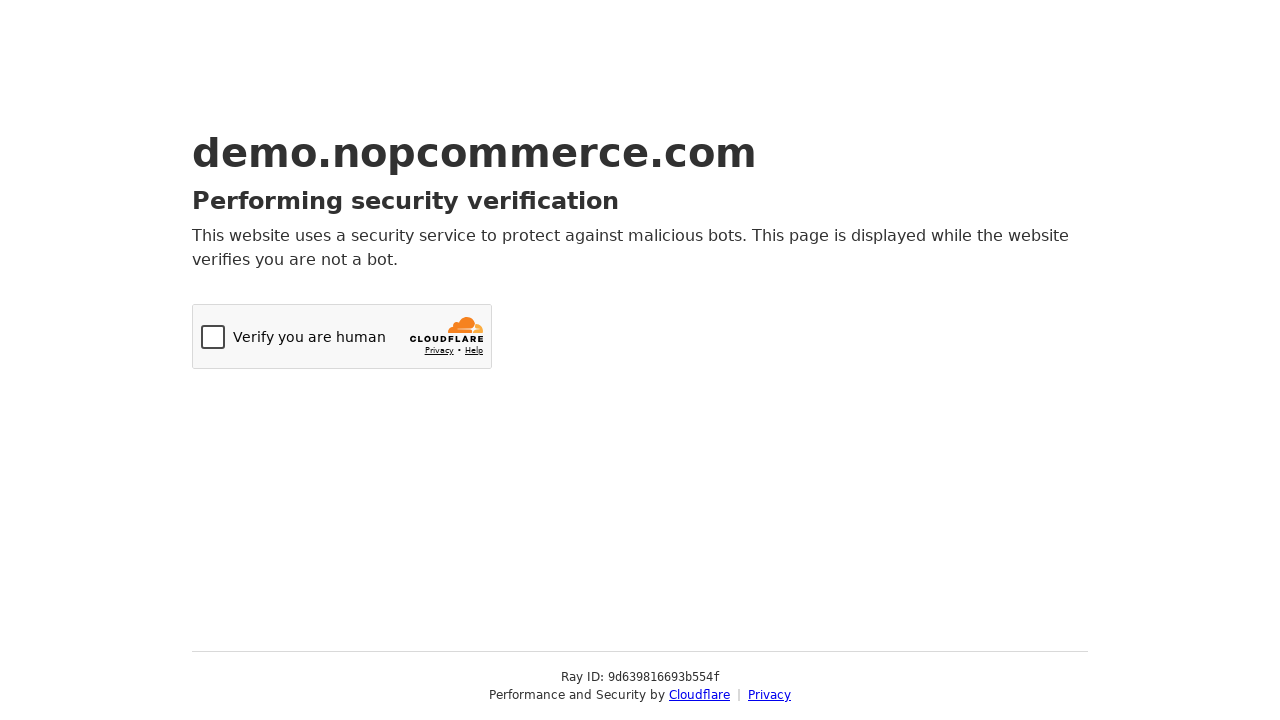